Tests the e-commerce flow by selecting a Samsung Galaxy S6 product, adding it to the cart, and navigating to the cart page to verify the item was added.

Starting URL: https://www.demoblaze.com/

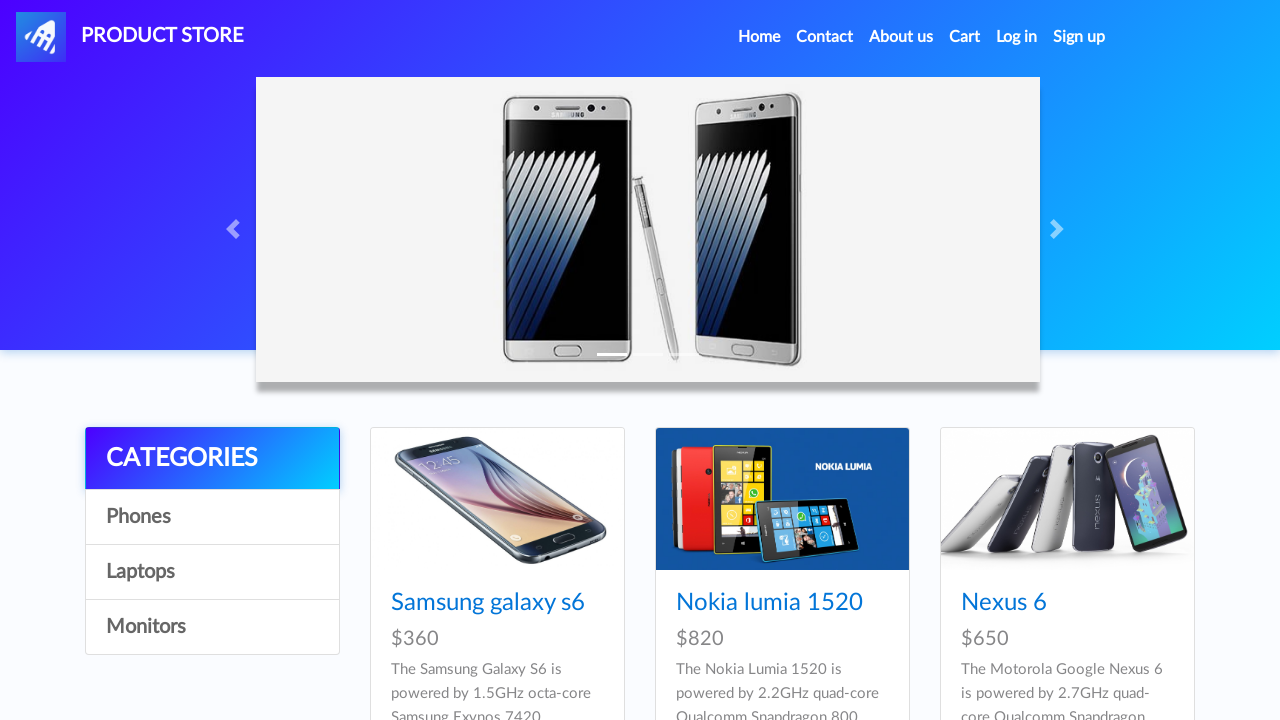

Clicked on Samsung Galaxy S6 product link at (488, 603) on a:has-text('Samsung galaxy s6')
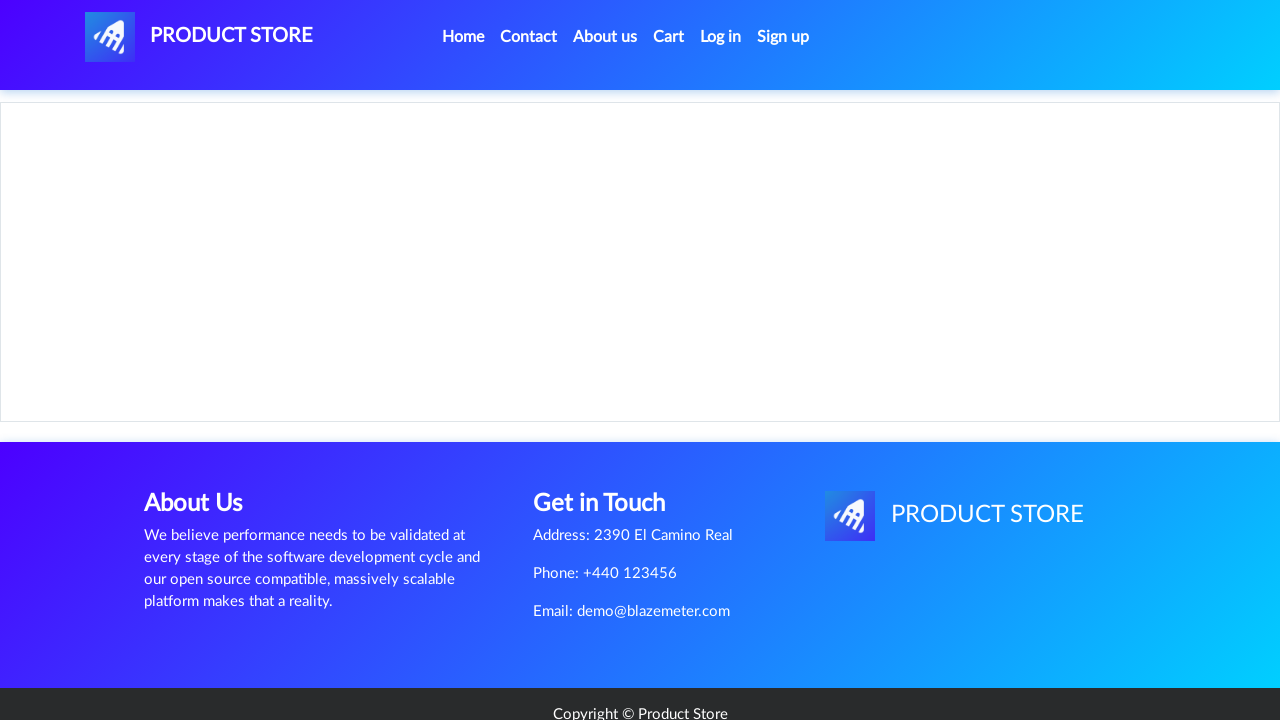

Product page loaded with Add to cart button
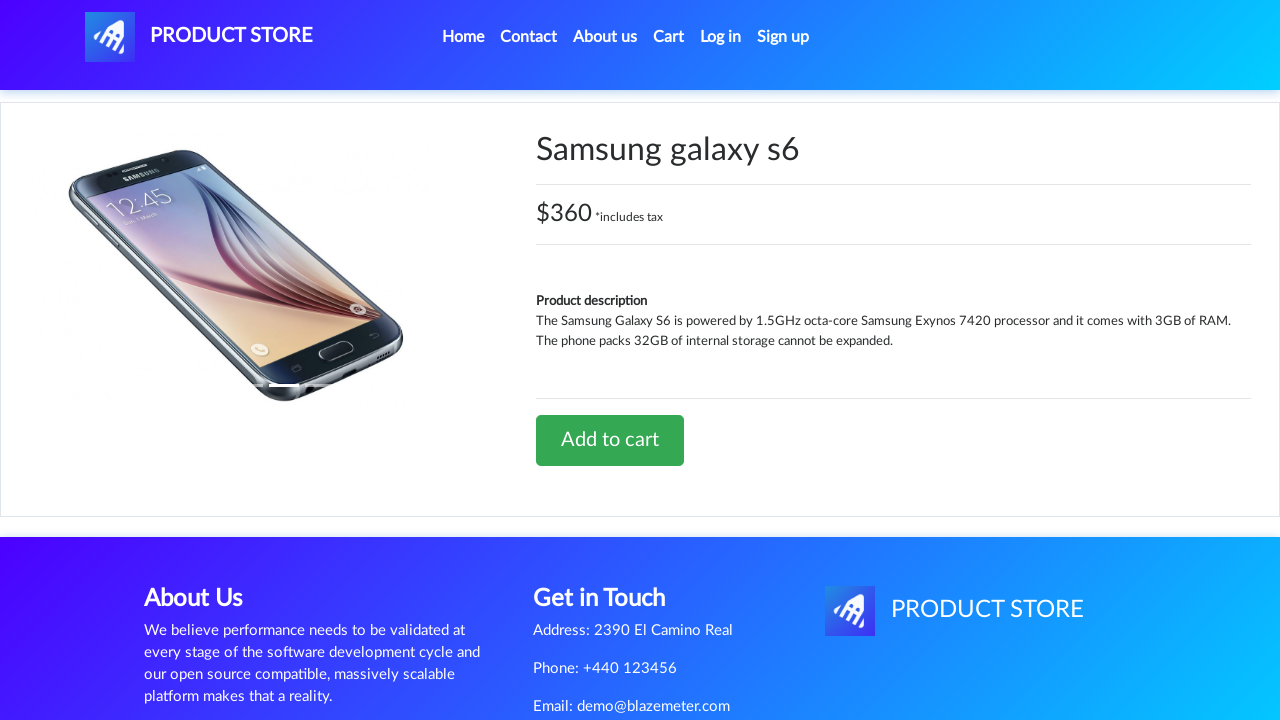

Clicked Add to cart button at (610, 440) on a:has-text('Add to cart')
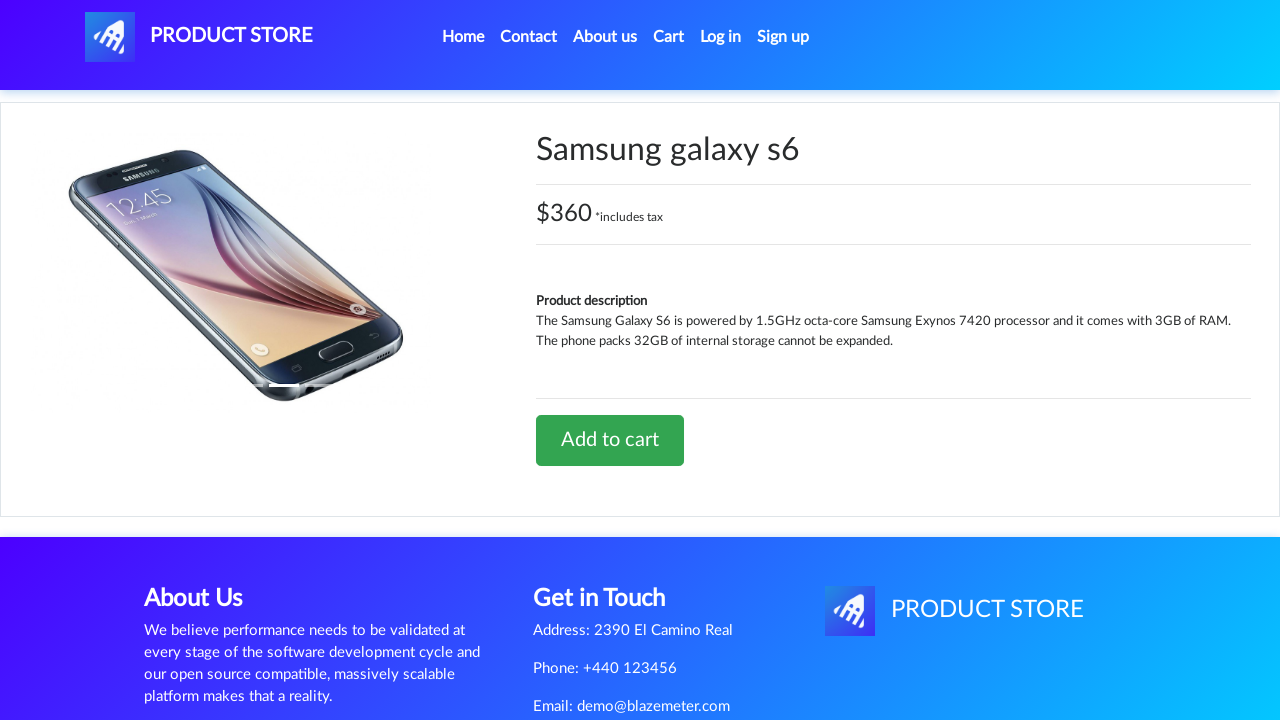

Alert dialog accepted after adding to cart
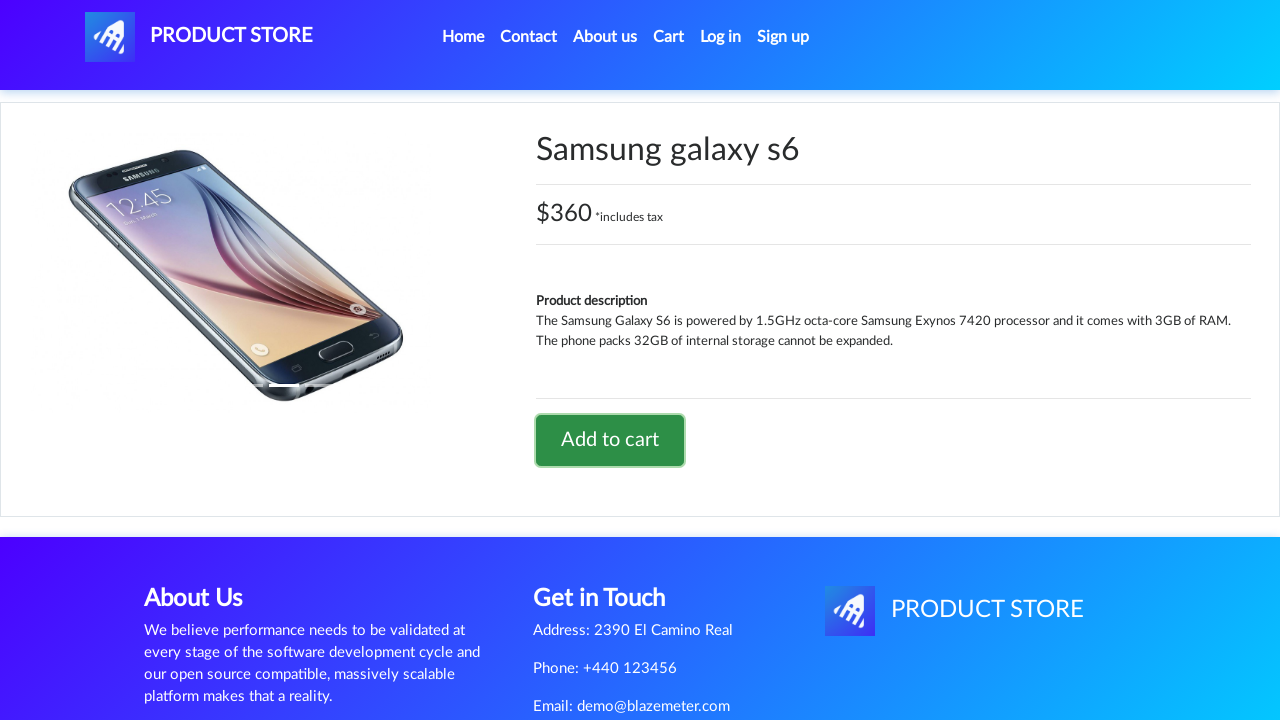

Waited for cart to update
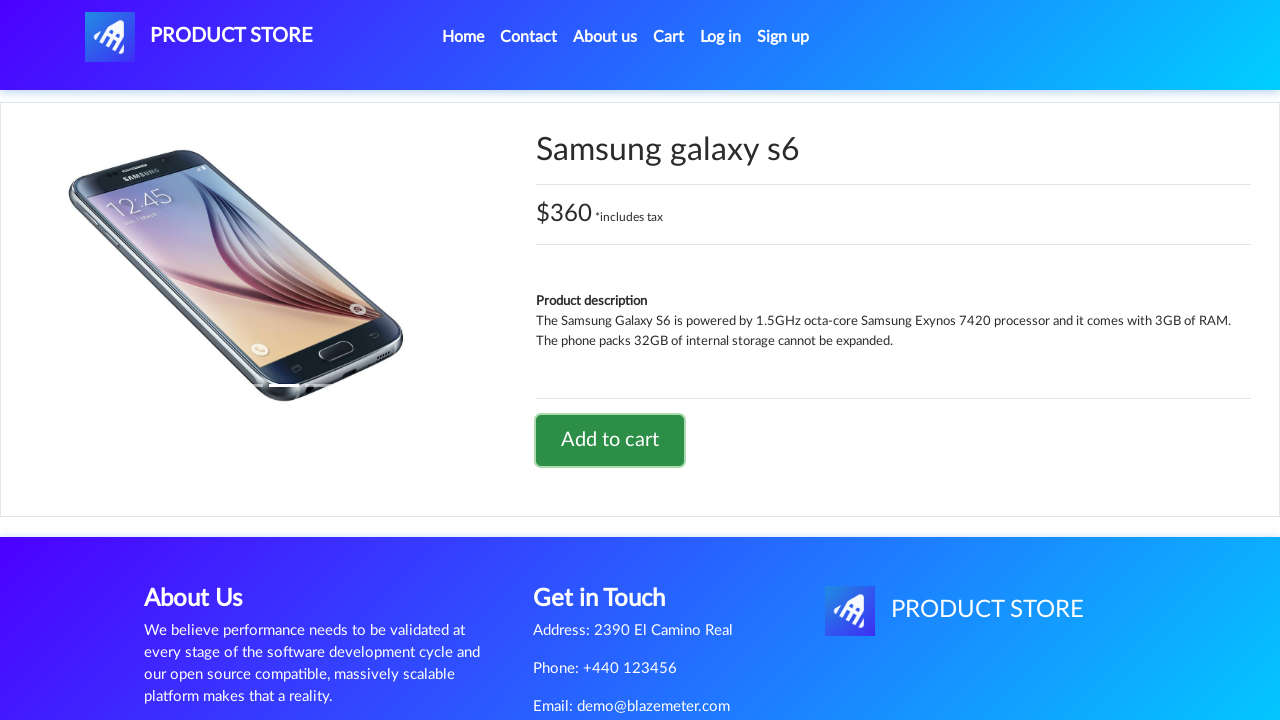

Clicked Cart button to view cart page at (669, 37) on #cartur
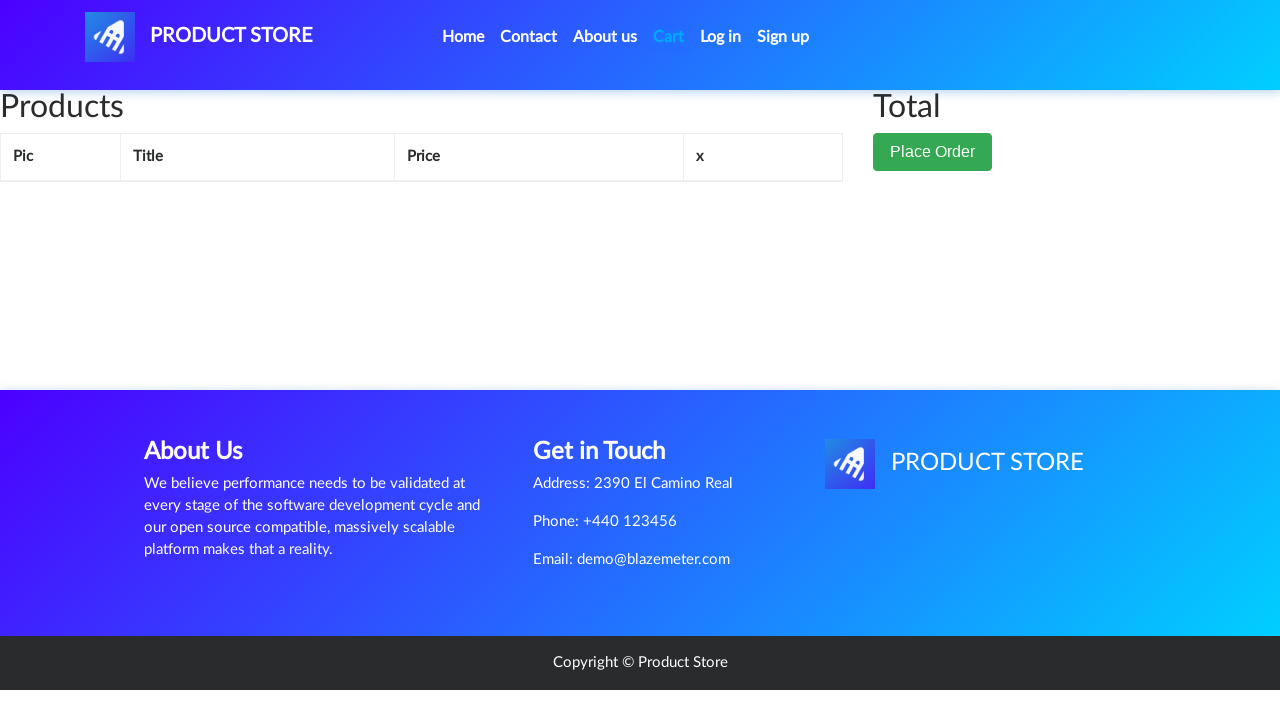

Cart page loaded and verified product was added successfully
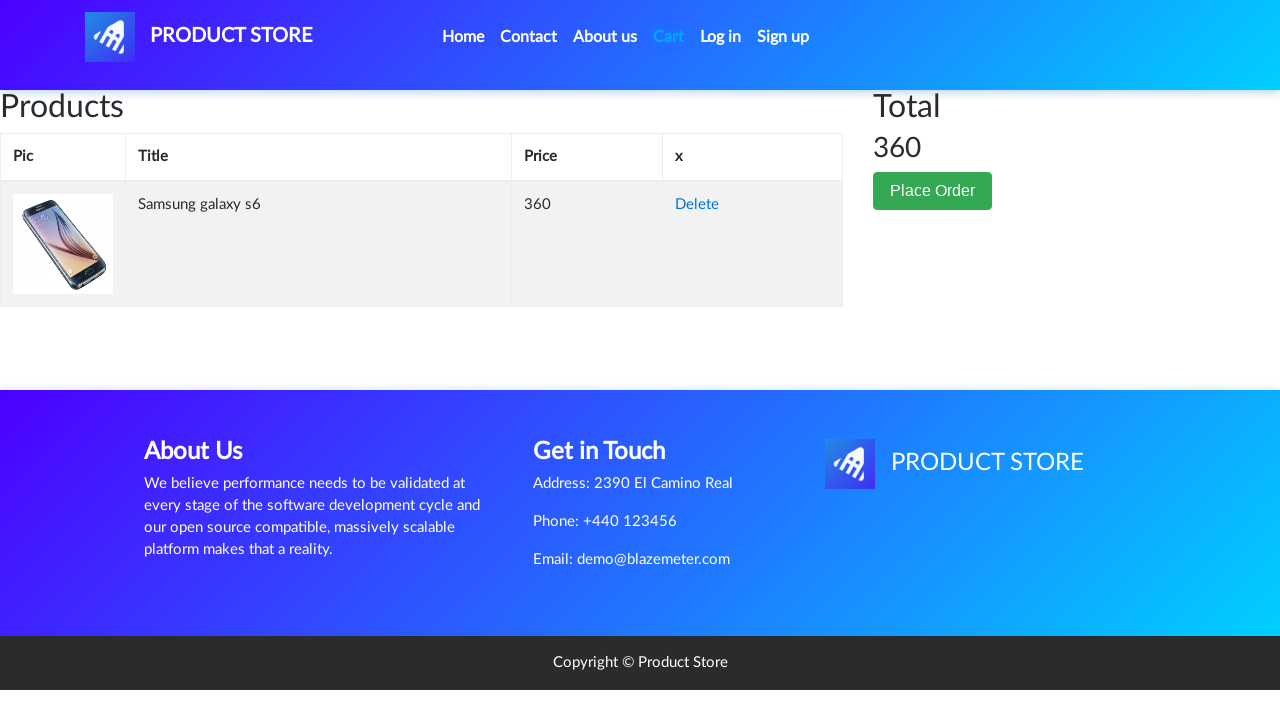

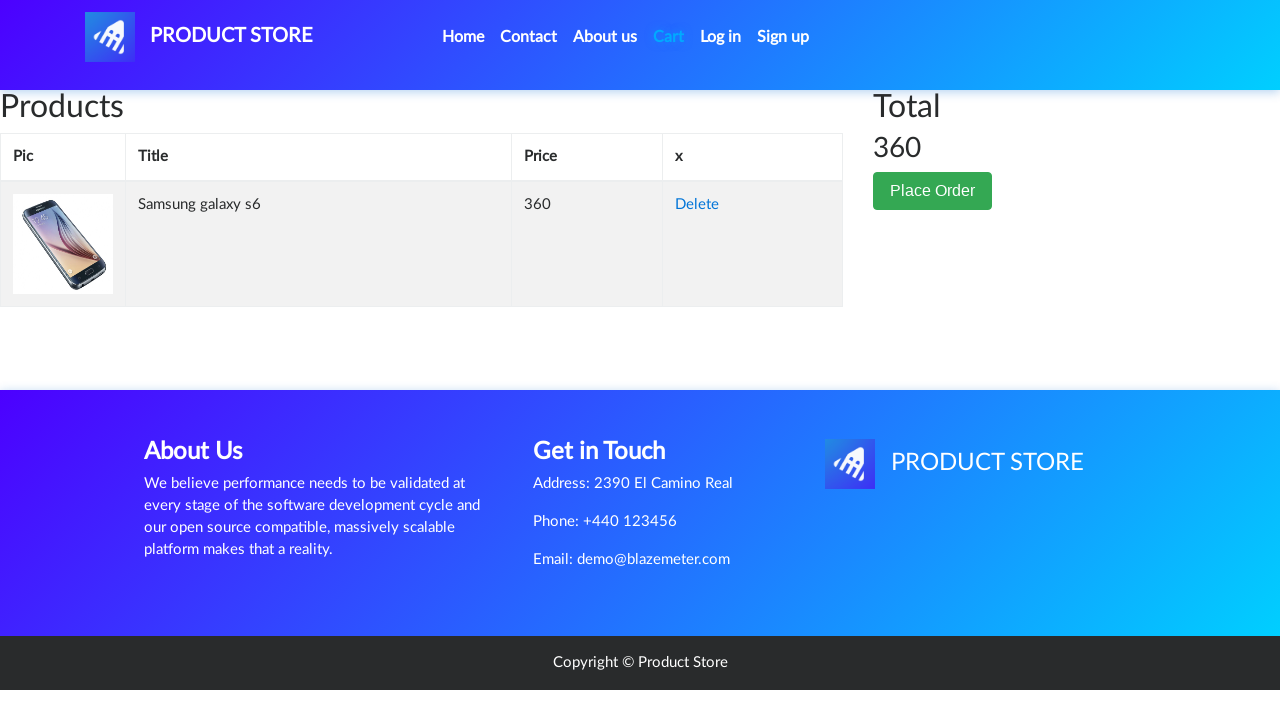